Tests browser alert dialog handling by clicking a button that triggers an alert, accepting the alert, reading a value from the page, calculating a mathematical result, and submitting the answer in a form.

Starting URL: http://suninjuly.github.io/alert_accept.html

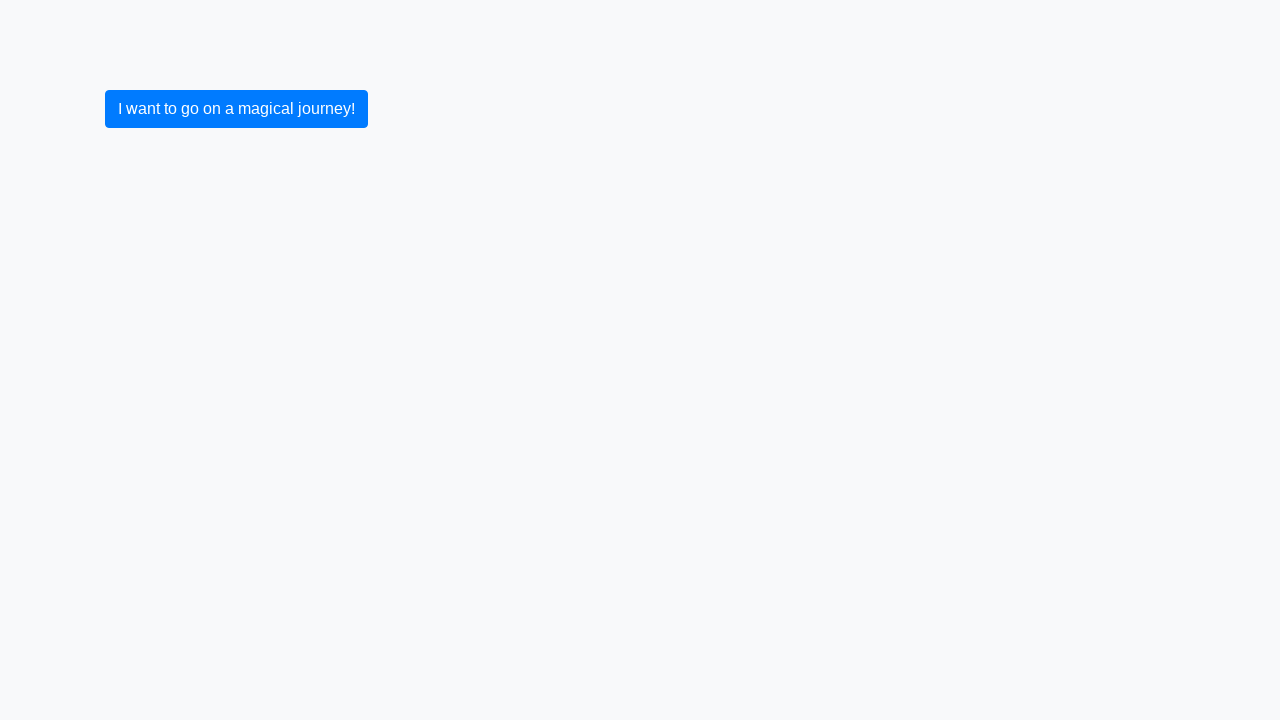

Set up dialog handler to accept alerts
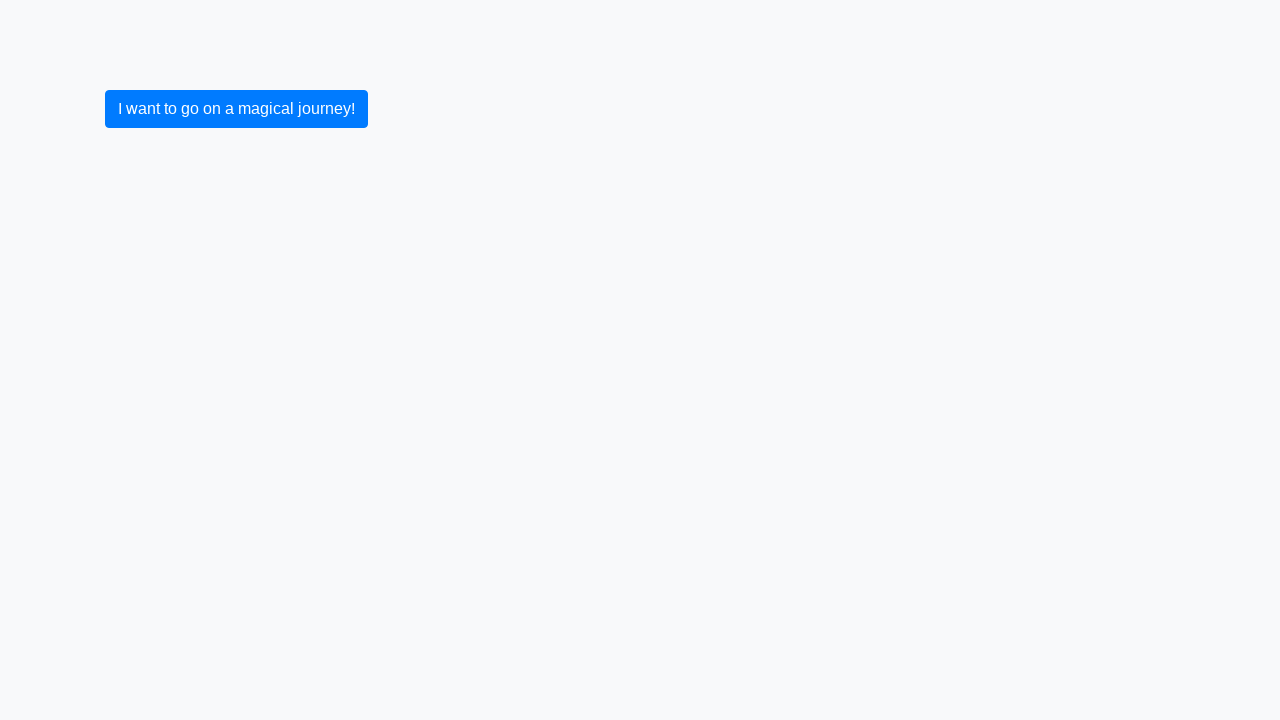

Clicked button to trigger alert dialog at (236, 109) on button.btn
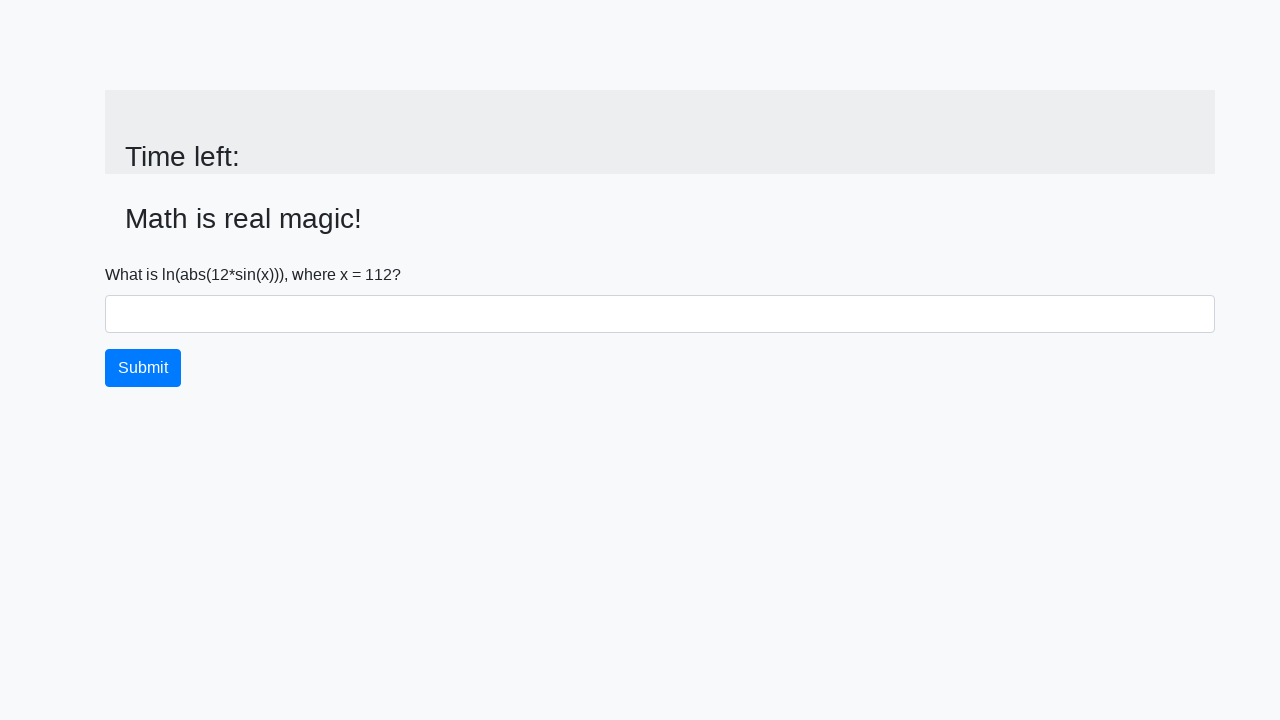

Waited for alert to be accepted and page to update
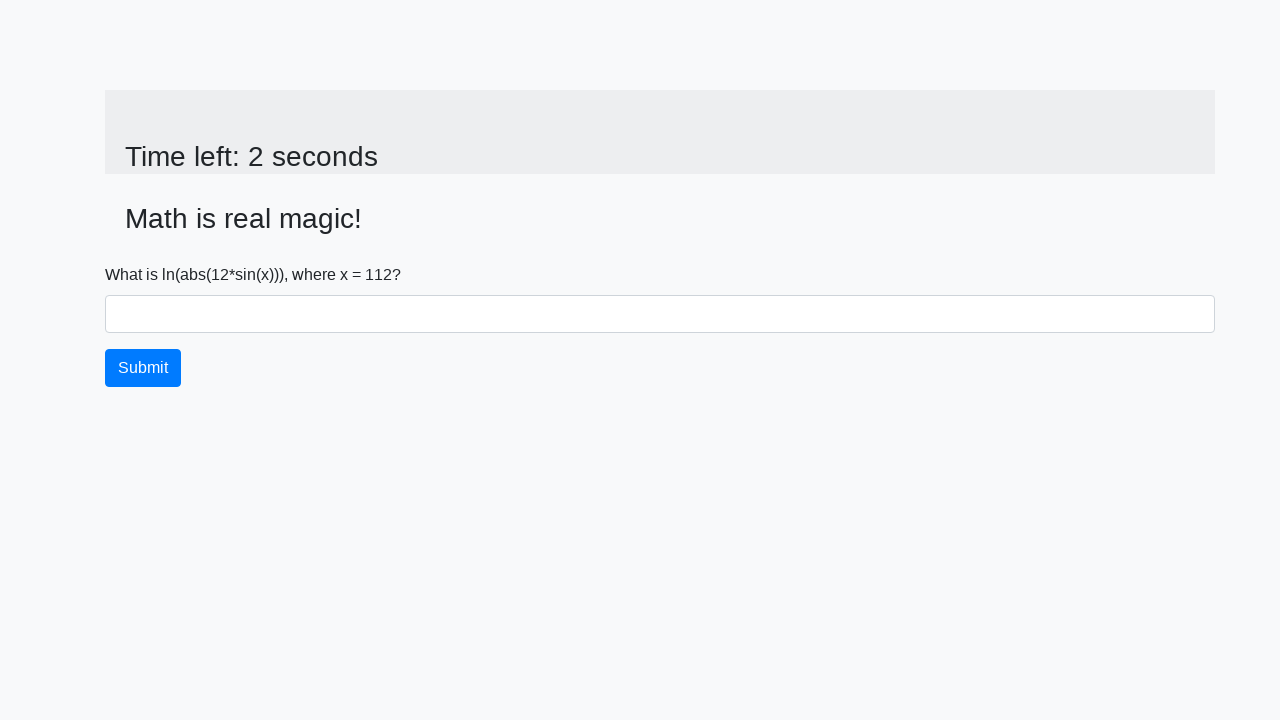

Retrieved x value from page: 112
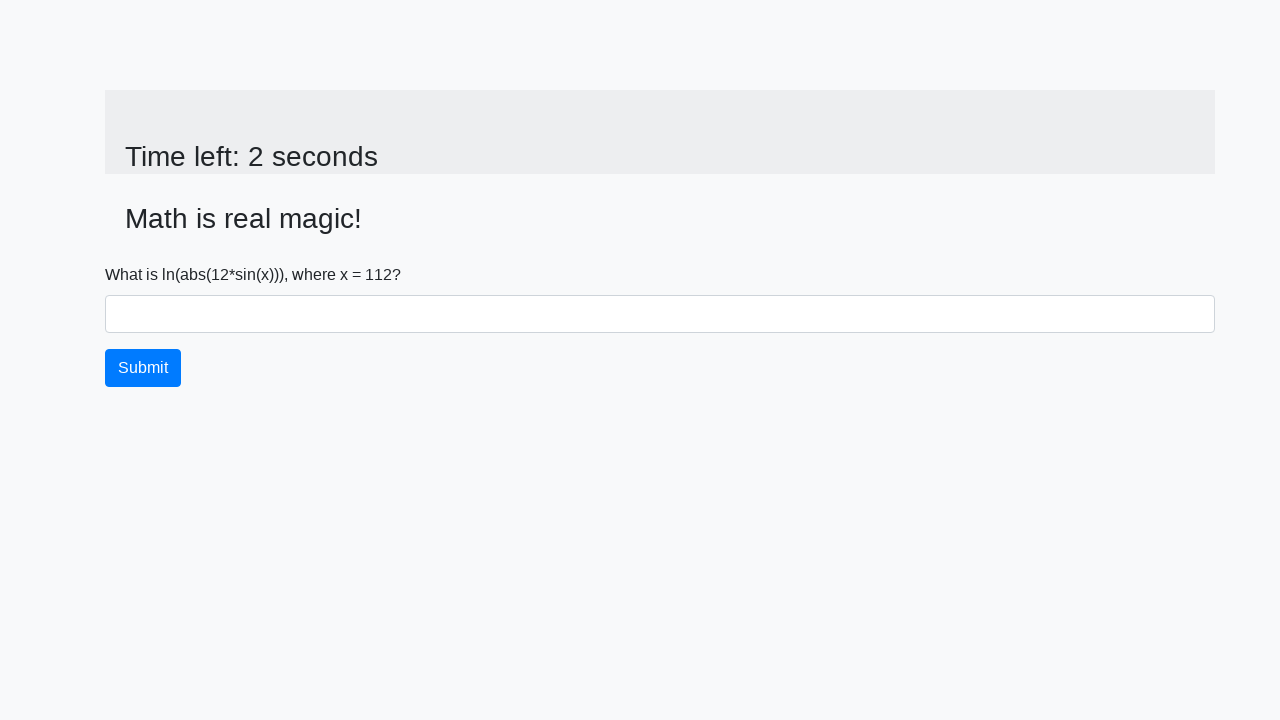

Calculated answer using formula: 2.3683678946061817
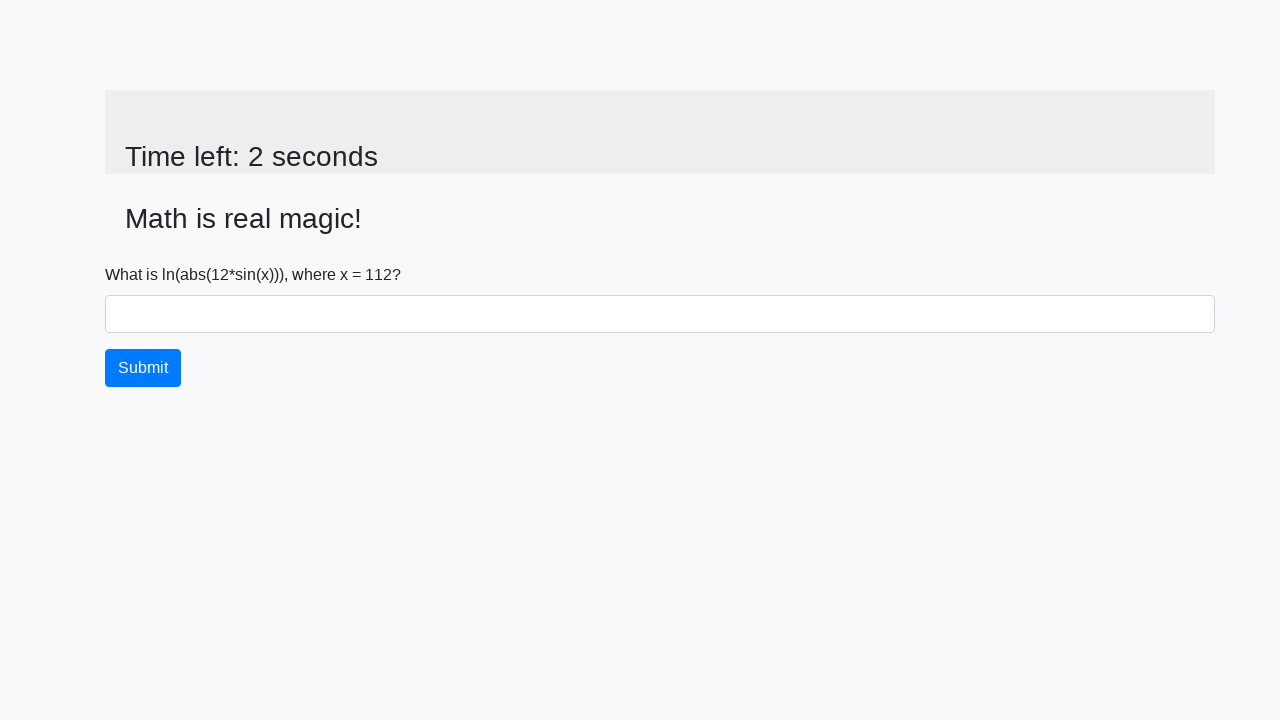

Filled answer field with calculated value: 2.3683678946061817 on #answer
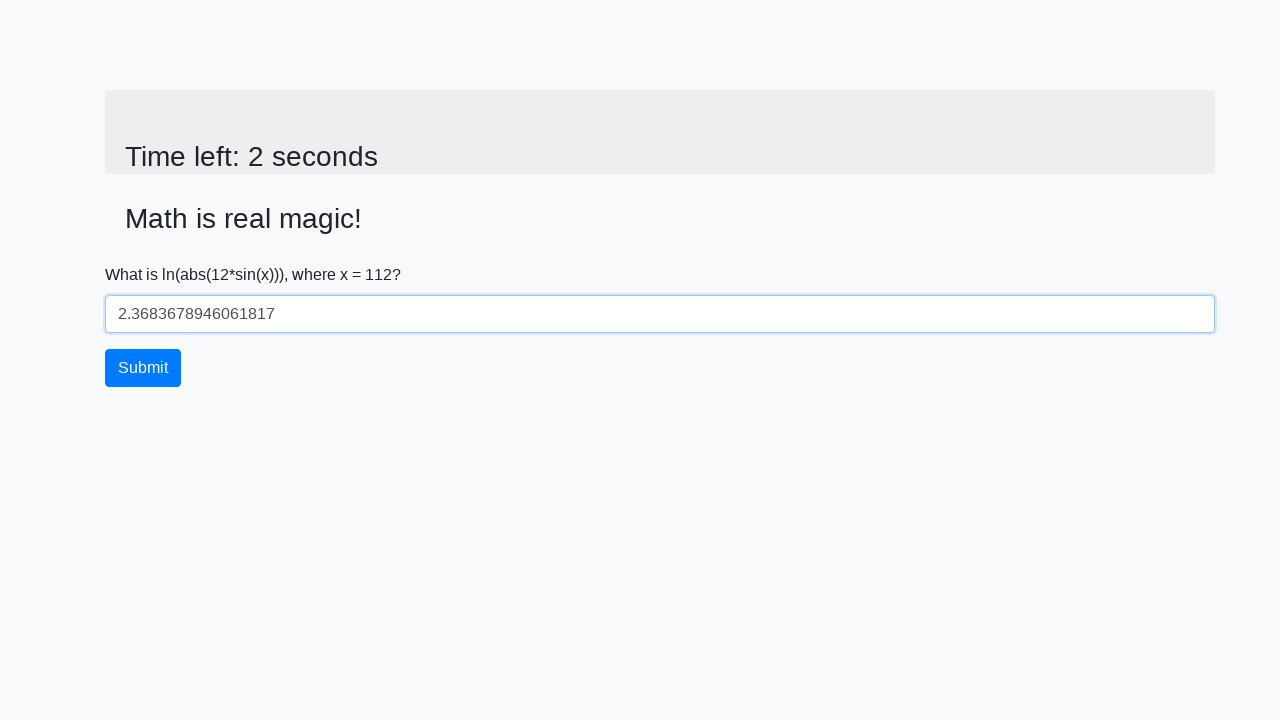

Clicked button to submit form with answer at (143, 368) on button.btn
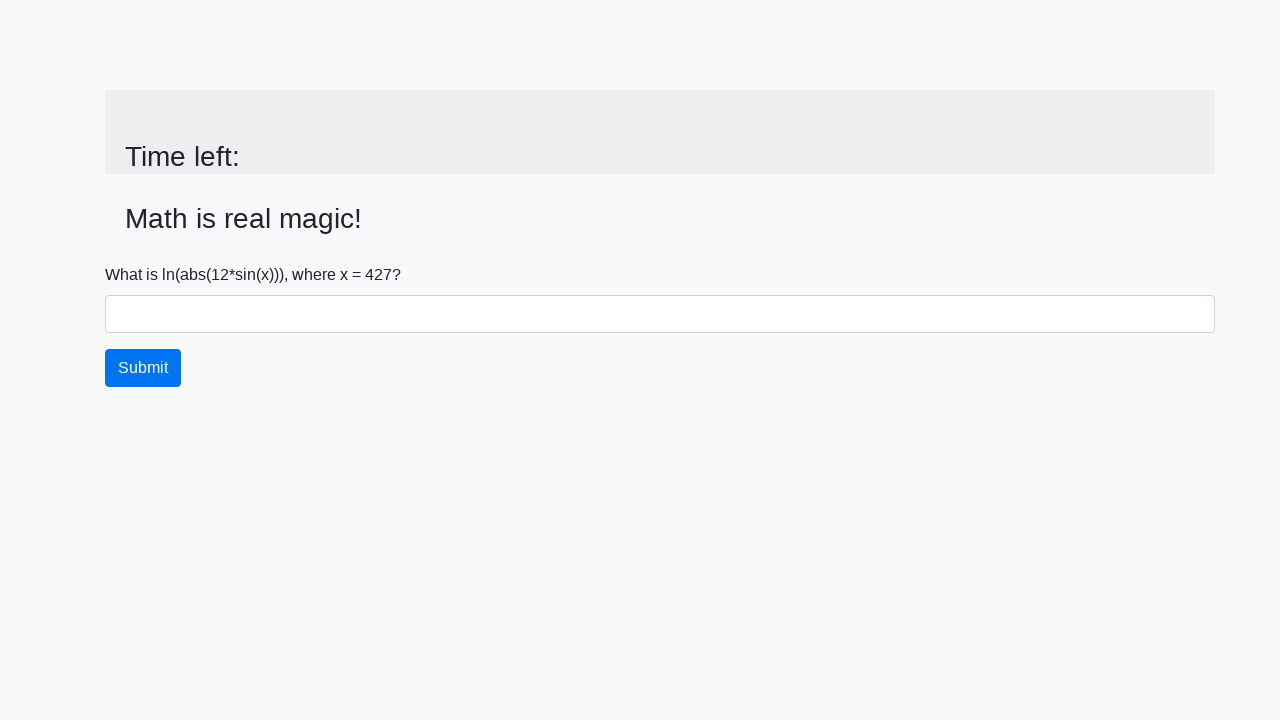

Waited for page to process form submission
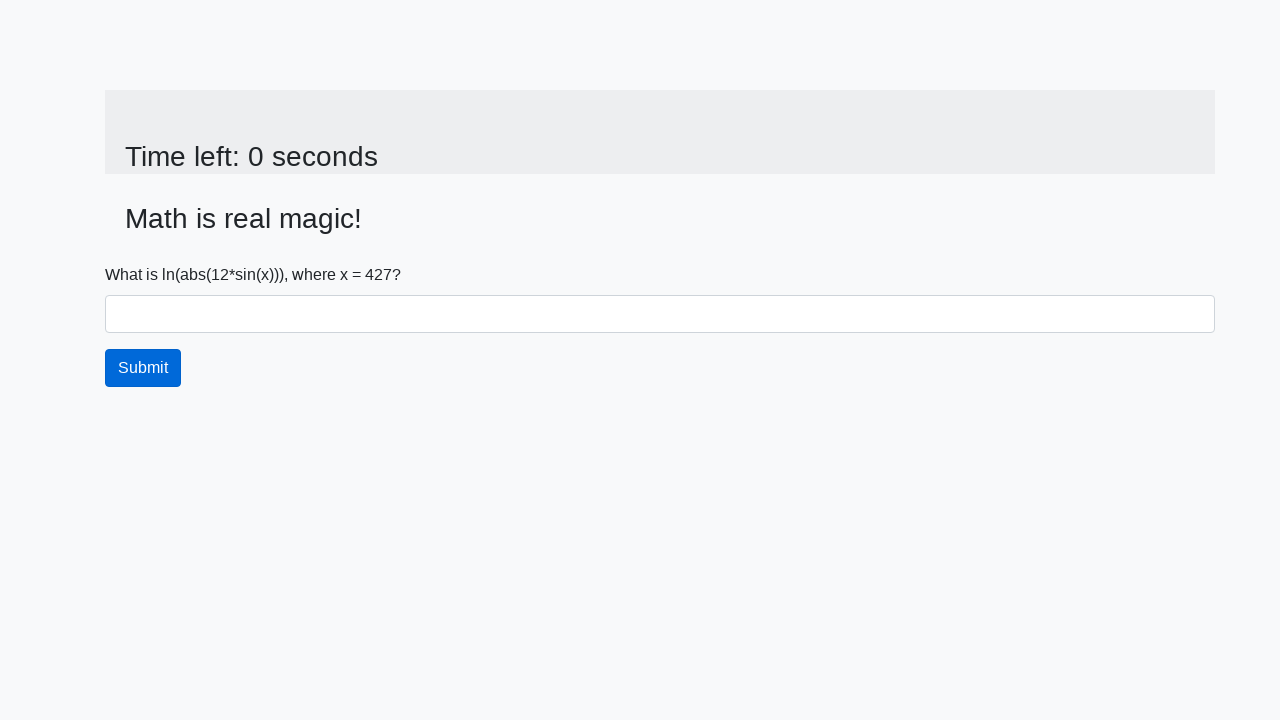

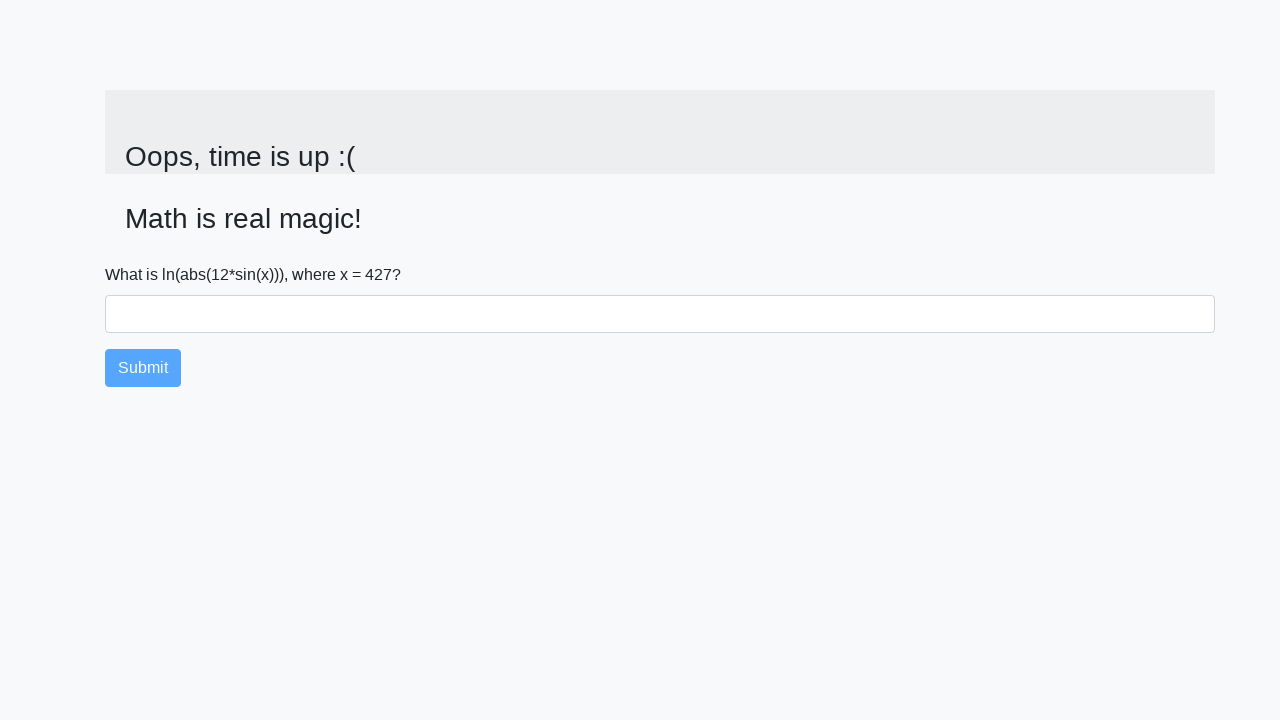